Tests dropdown selection by selecting the 4th option (index 3) from a single-select dropdown

Starting URL: http://omayo.blogspot.com/

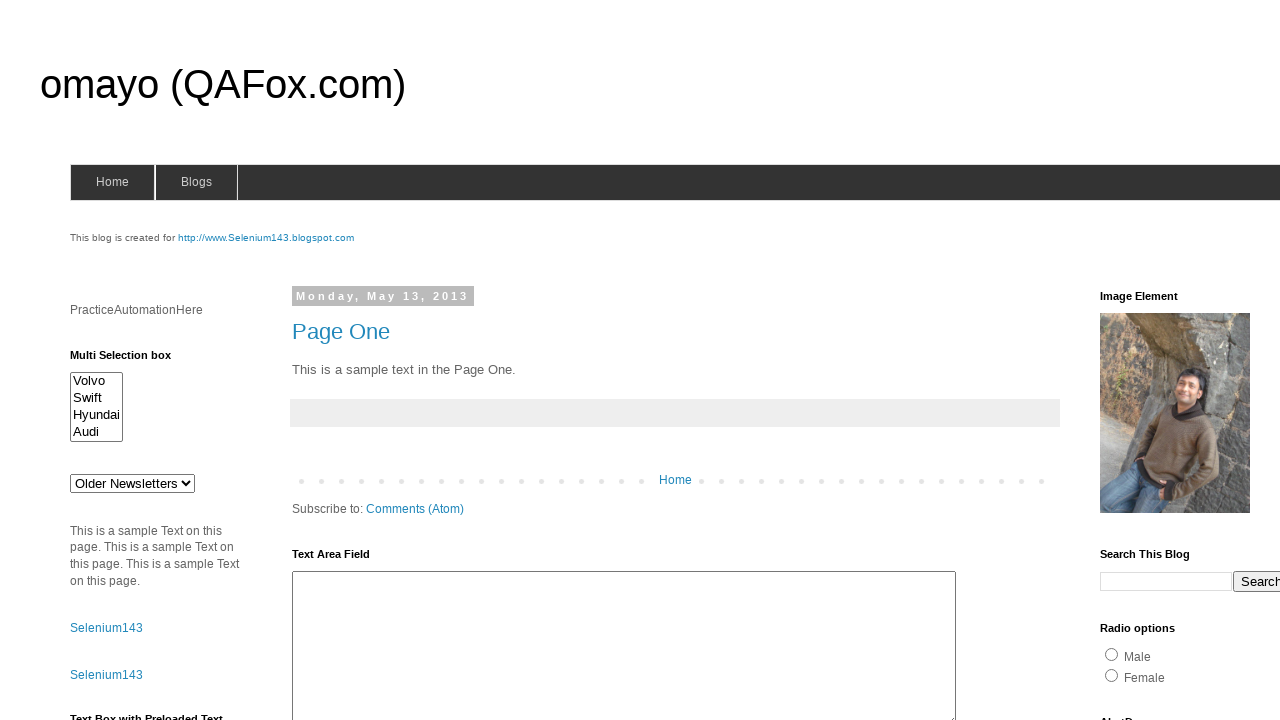

Located the dropdown element with id 'drop1'
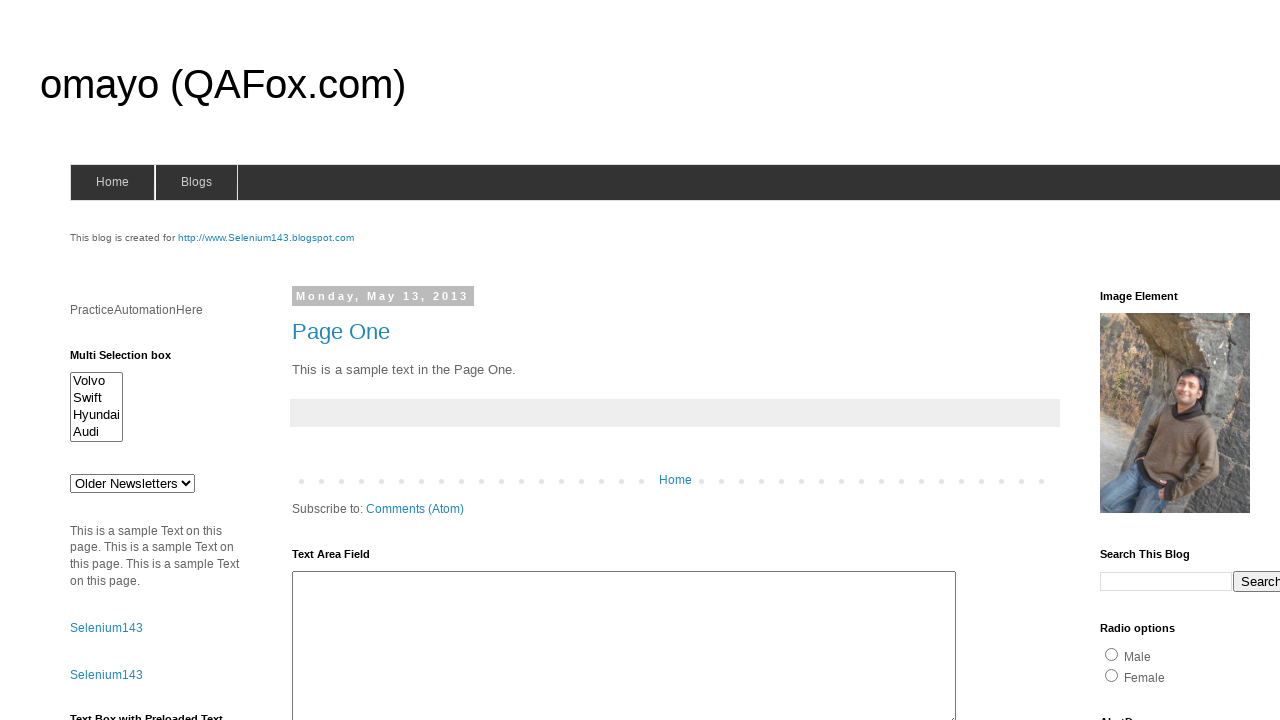

Selected the 4th option (index 3) from the dropdown on #drop1
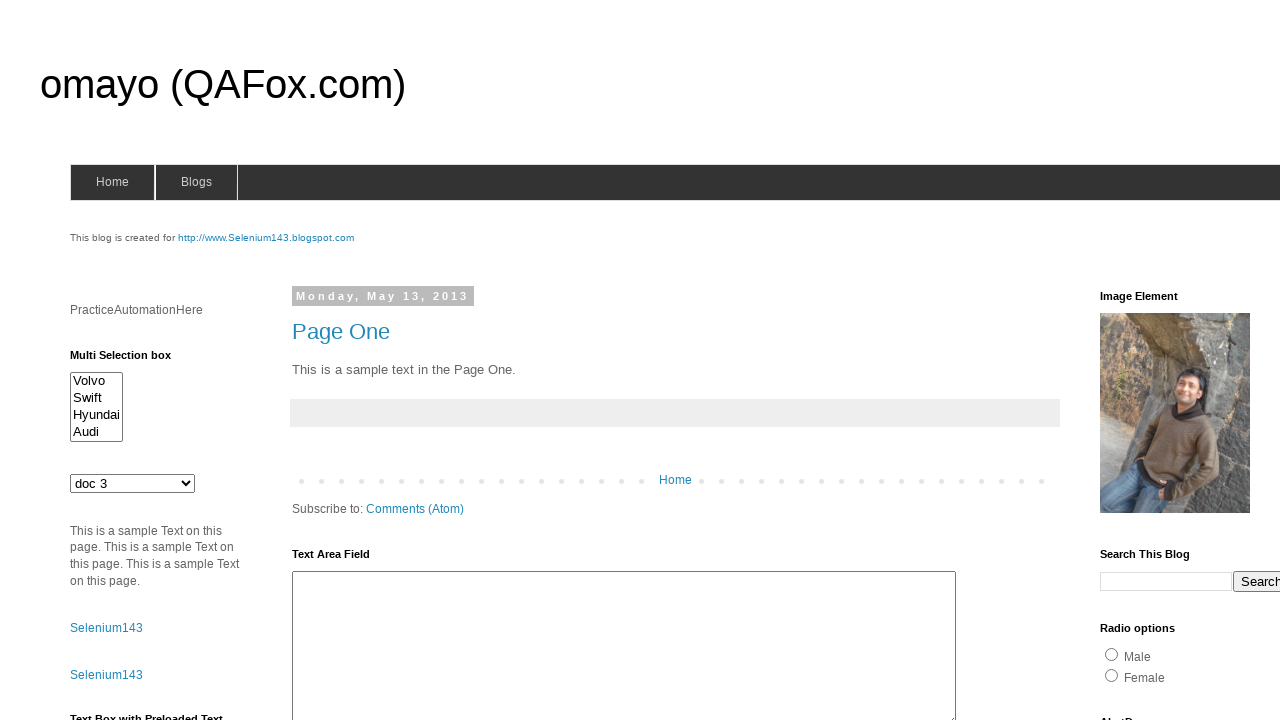

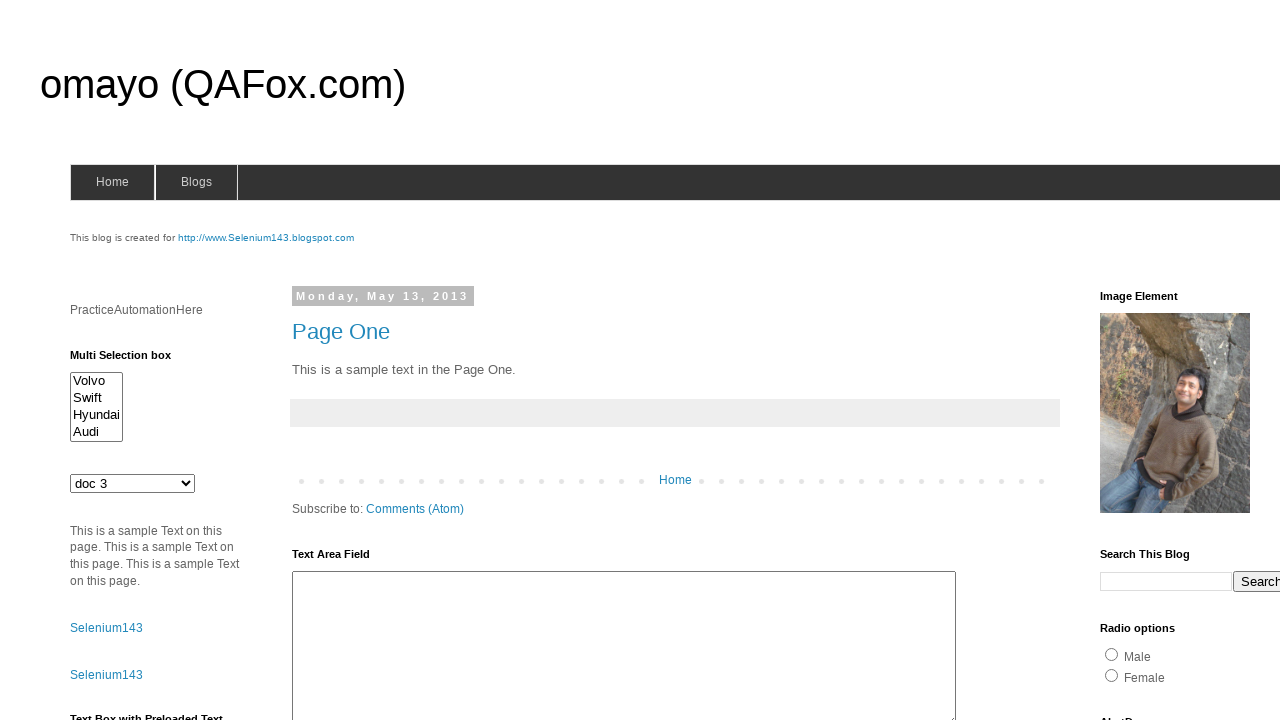